Tests sorting a text column (Email) in ascending order by clicking the column header and verifying the values are sorted correctly

Starting URL: http://the-internet.herokuapp.com/tables

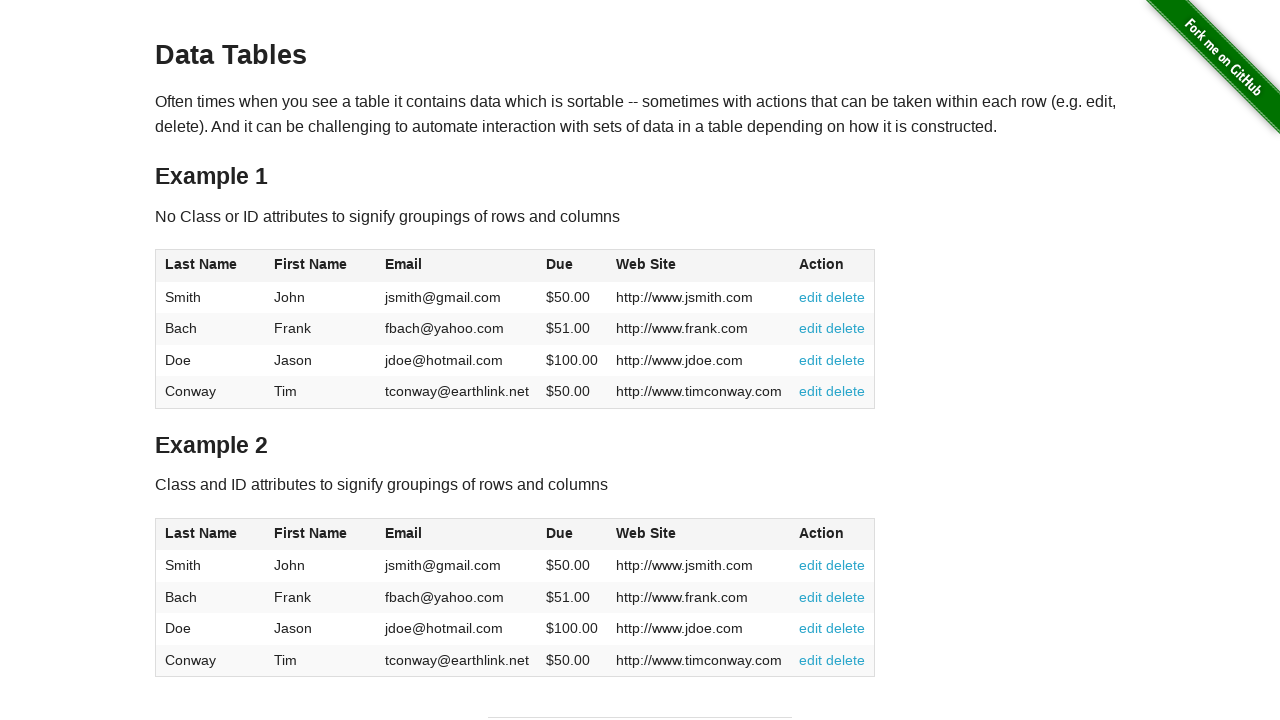

Clicked Email column header to sort in ascending order at (457, 266) on #table1 thead tr th:nth-of-type(3)
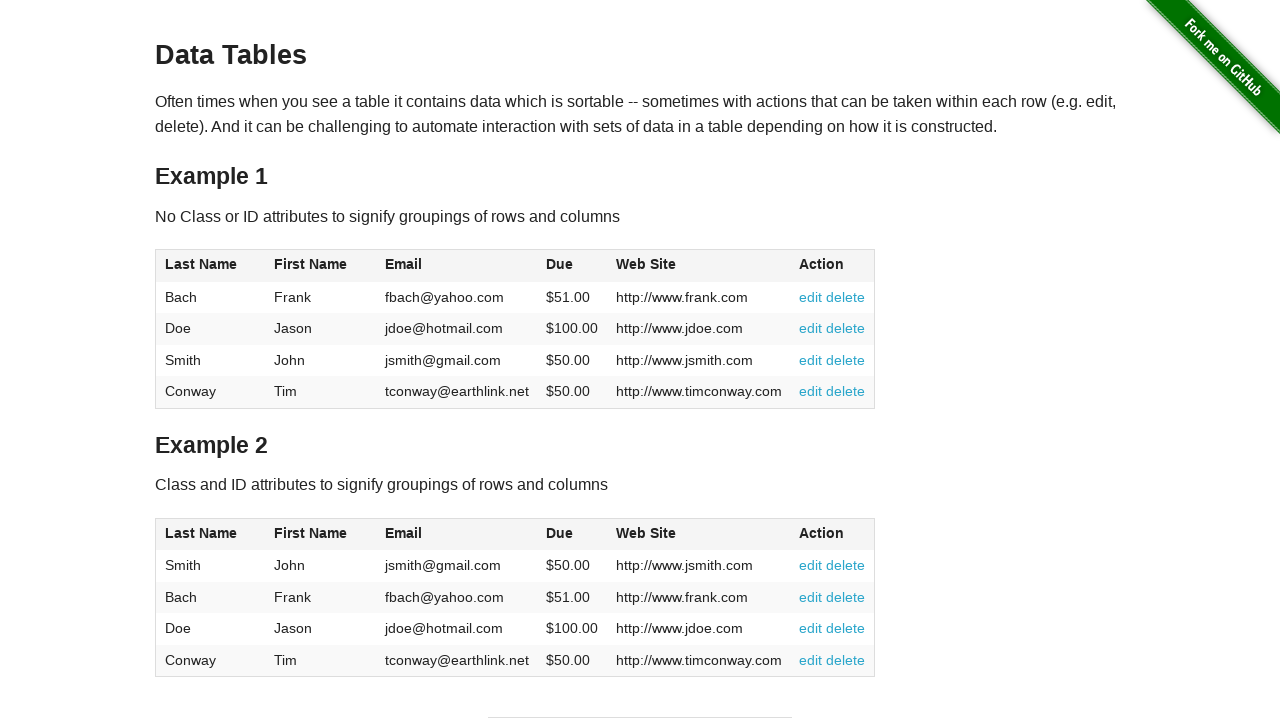

Table loaded and Email column is visible
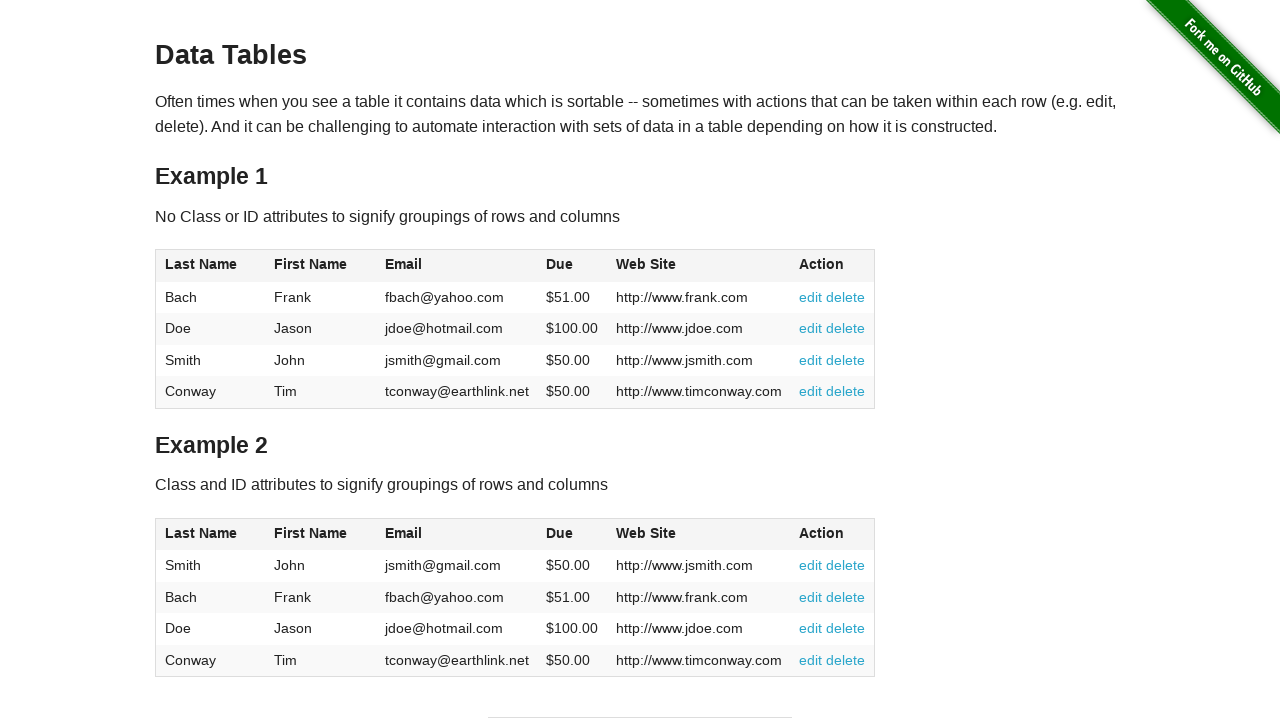

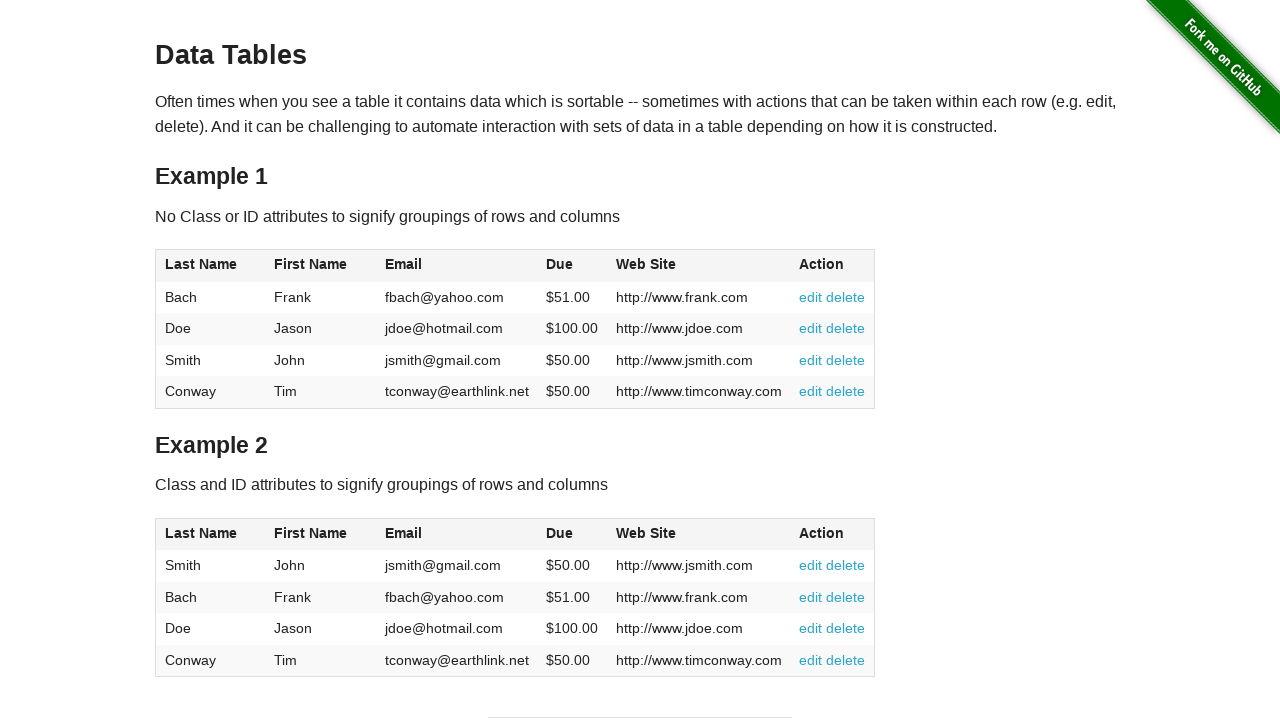